Navigates to Purplle beauty products website and verifies the page loads

Starting URL: https://www.purplle.com/

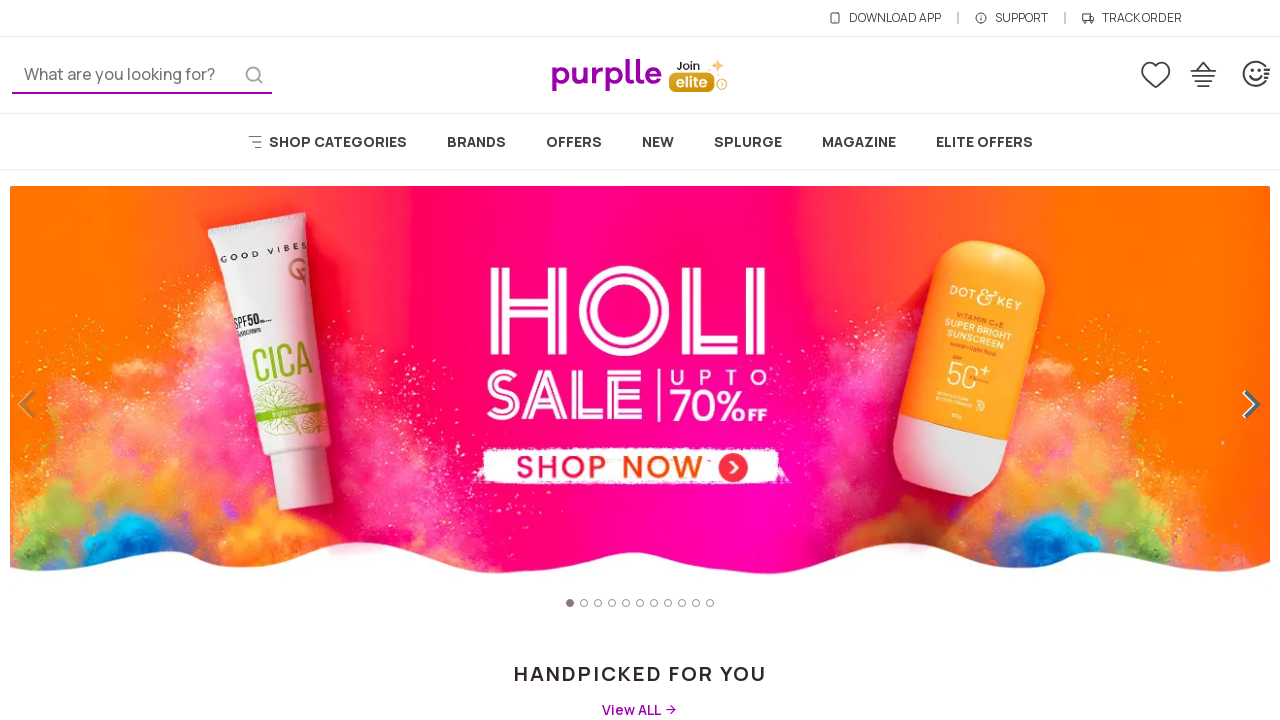

Waited for page to reach networkidle state
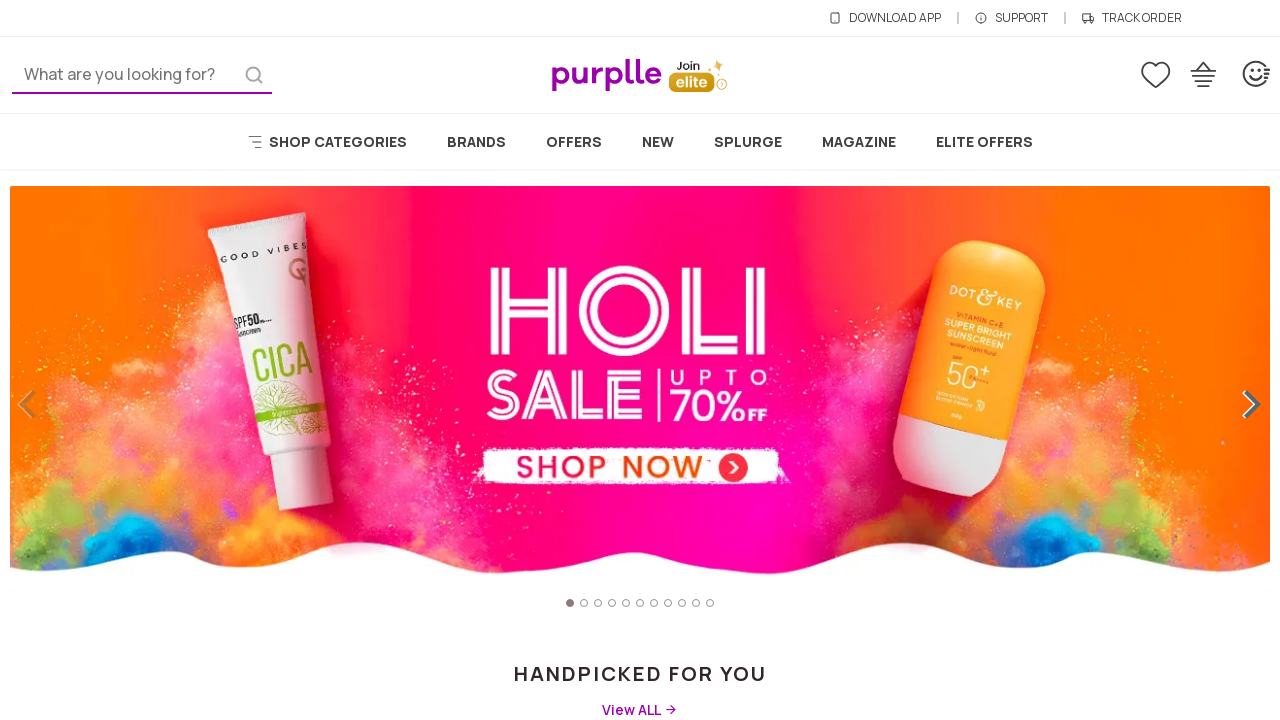

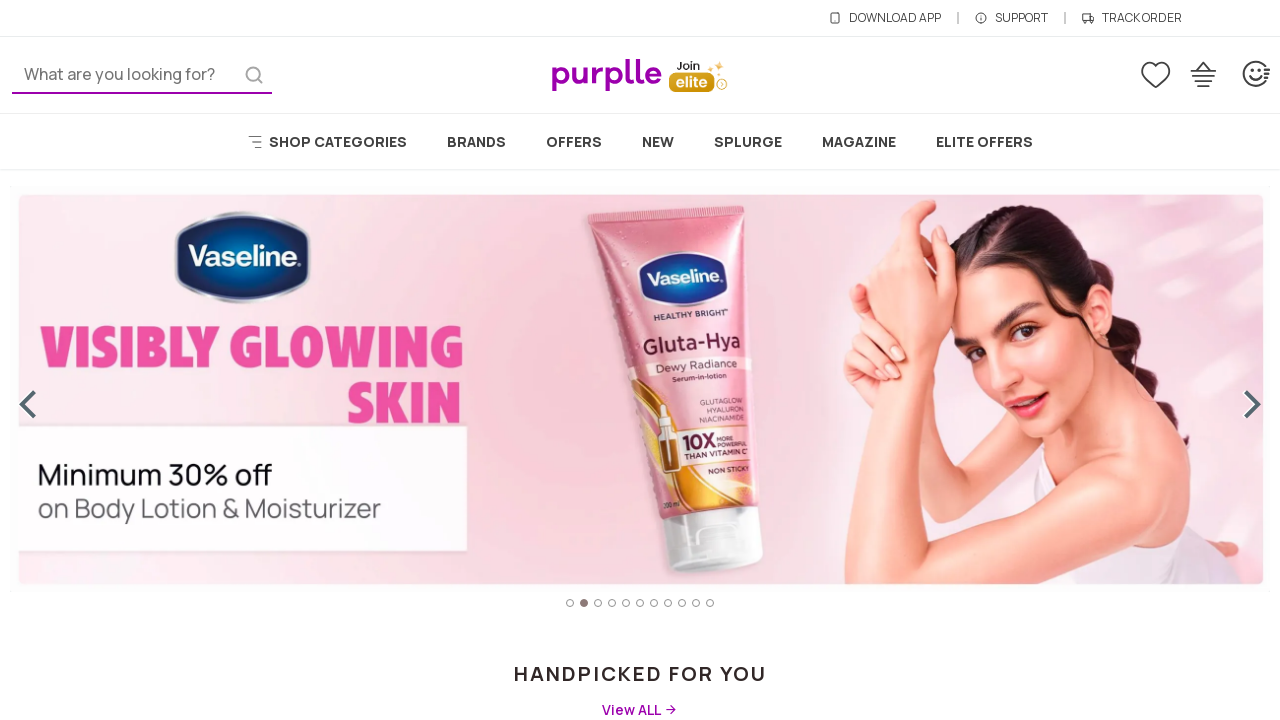